Tests a verification button on a page by clicking it and checking that a success message appears

Starting URL: http://suninjuly.github.io/wait2.html

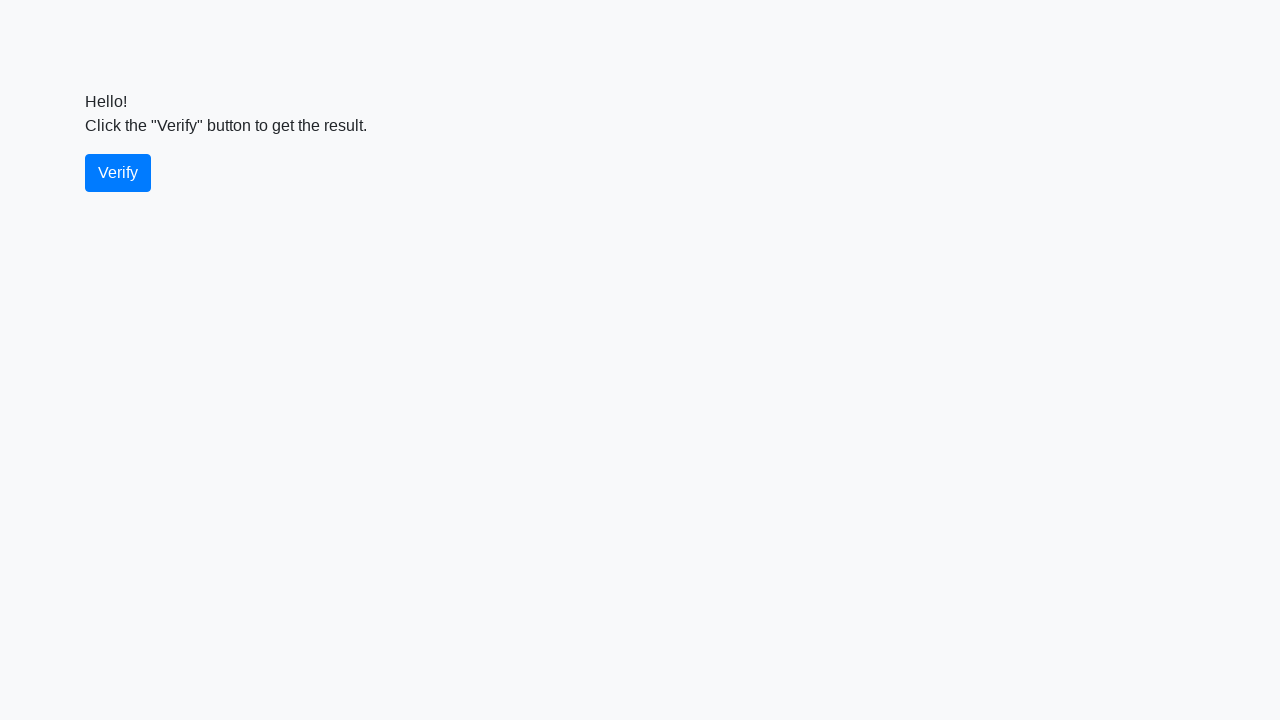

Clicked the verify button at (118, 173) on #verify
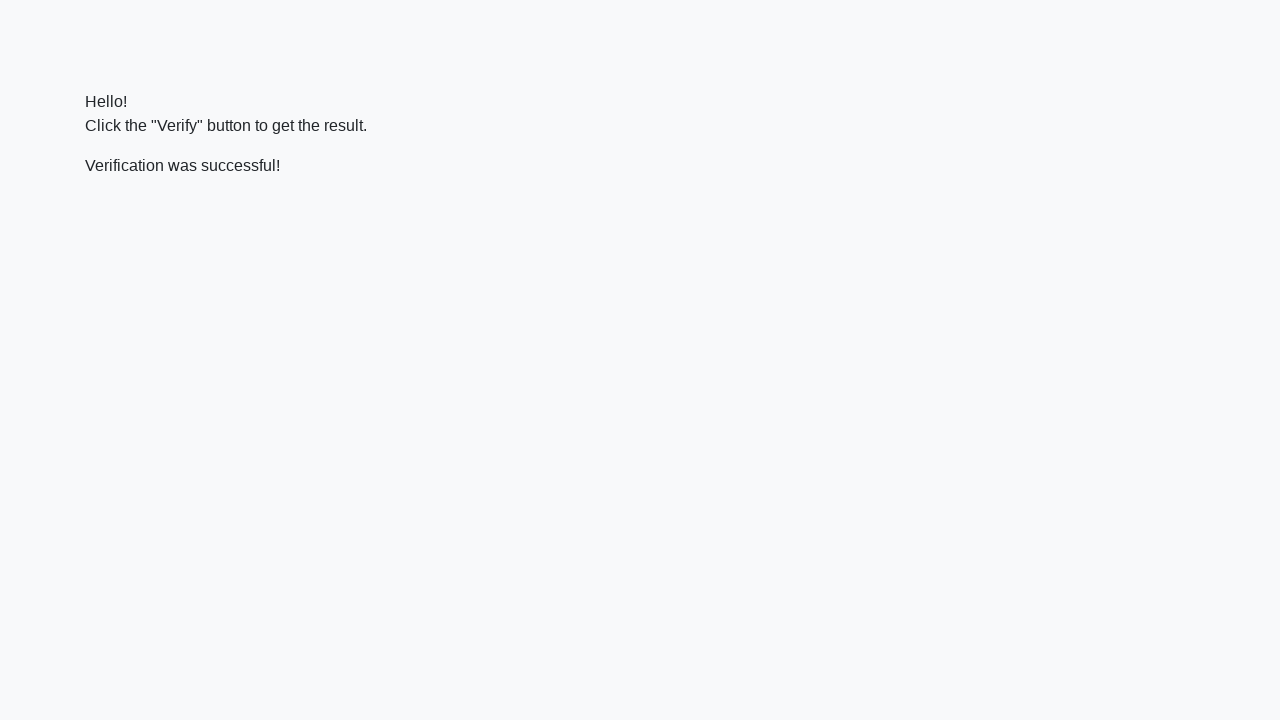

Success message appeared and became visible
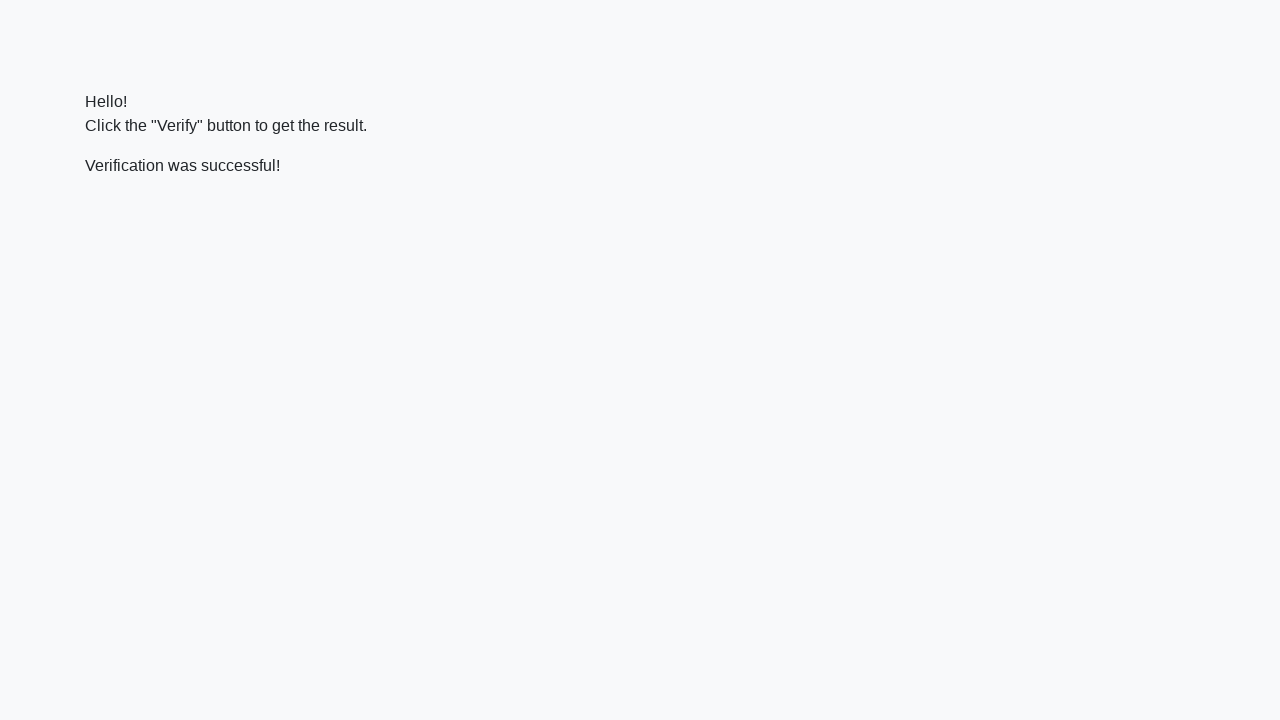

Verified that success message contains 'successful'
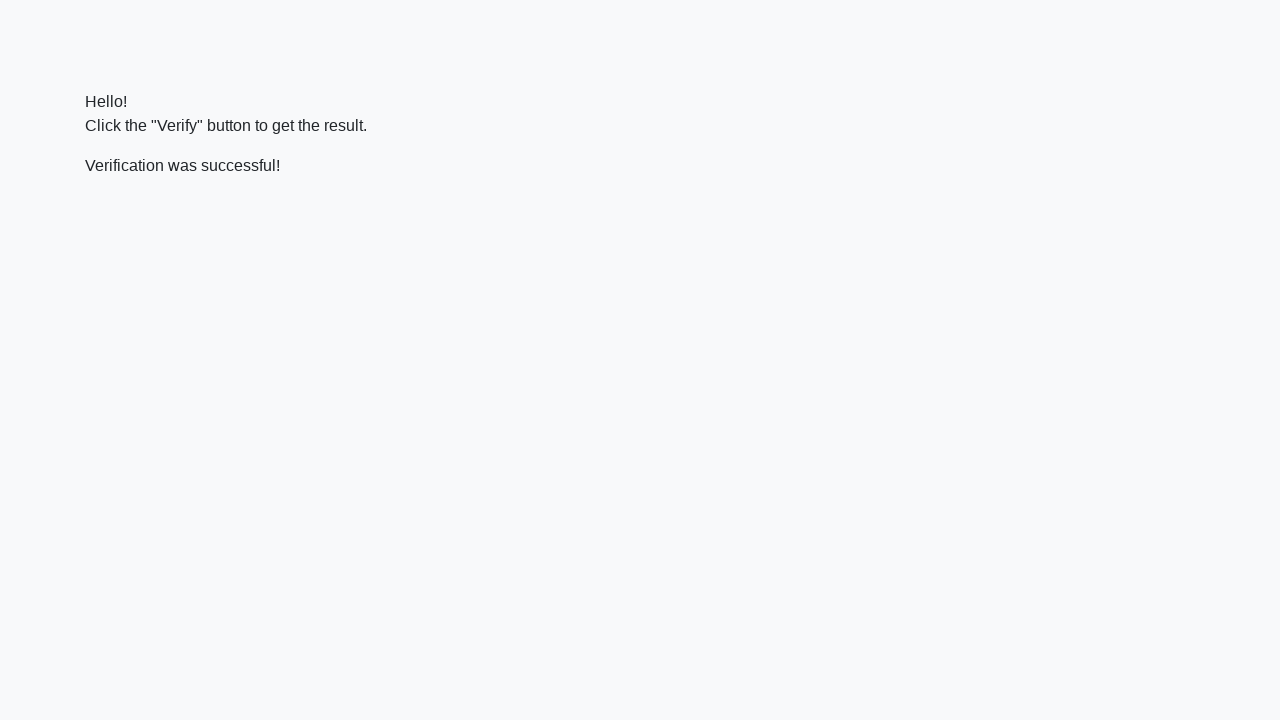

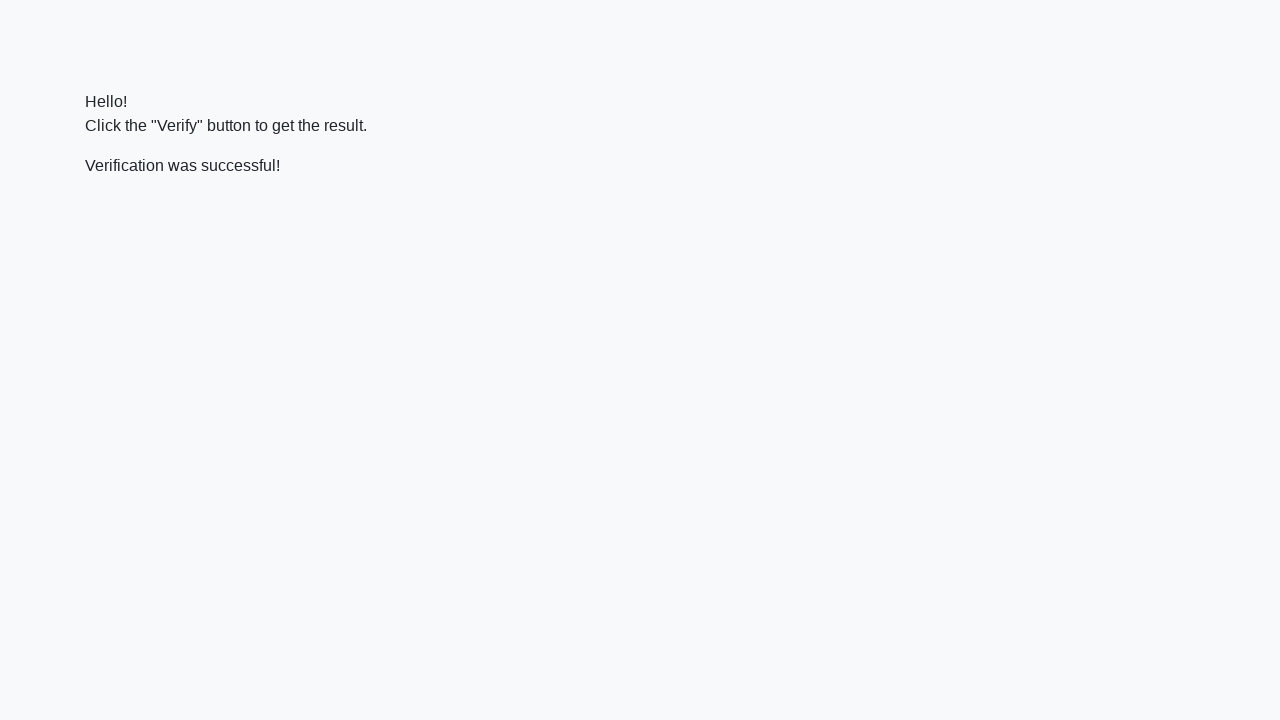